Tests registration form by filling first name, last name, and email fields, then submitting and verifying success message

Starting URL: http://suninjuly.github.io/registration1.html

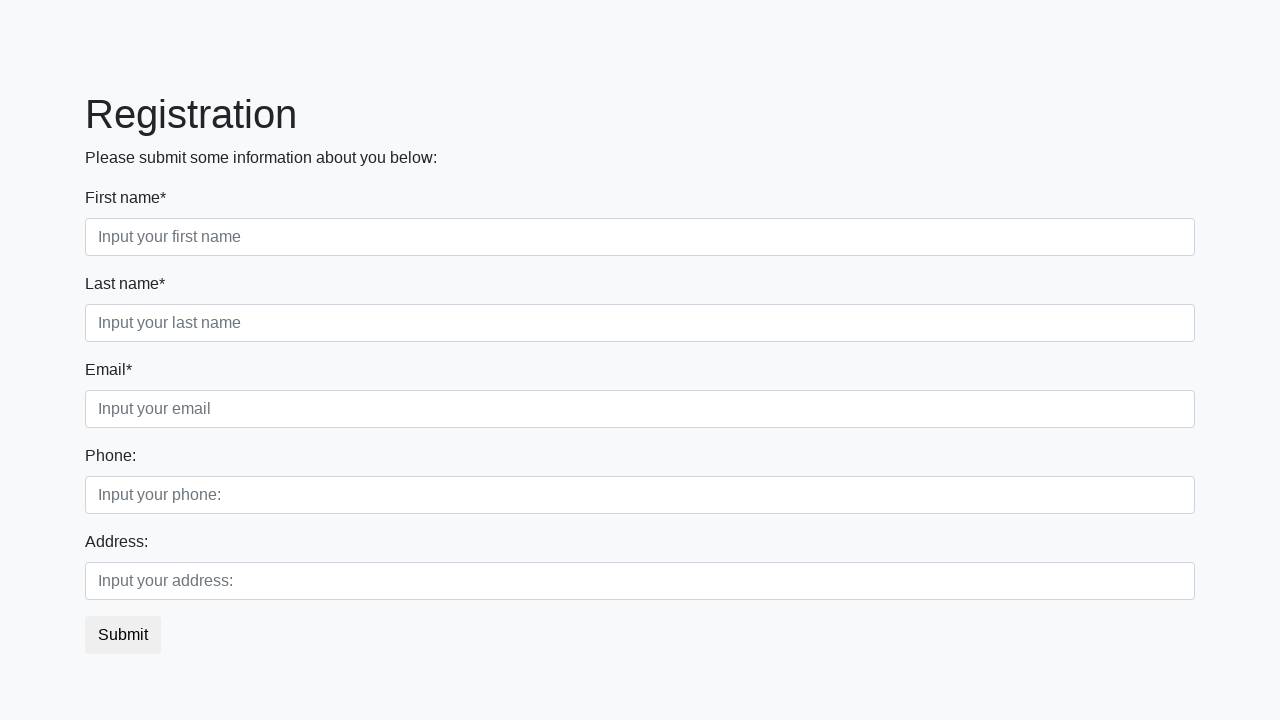

Filled first name field with 'test1' on div.first_block input.form-control.first
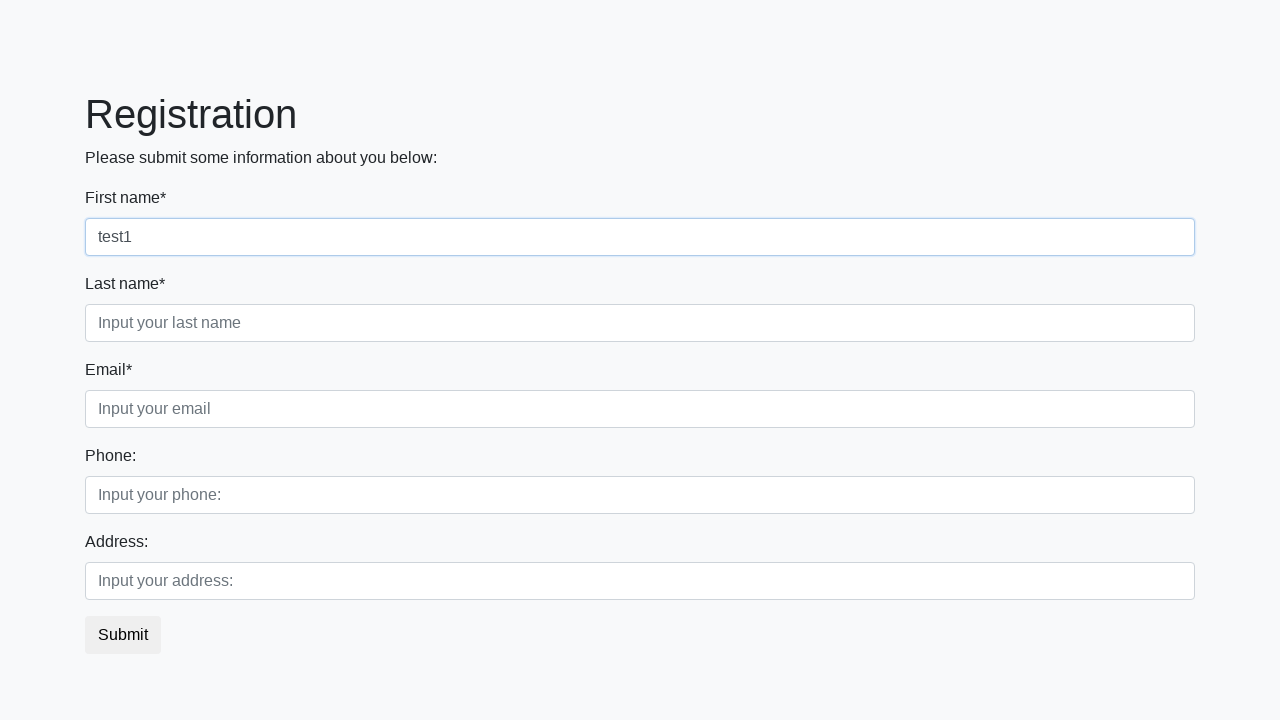

Filled last name field with 'test2' on div.first_block input.form-control.second
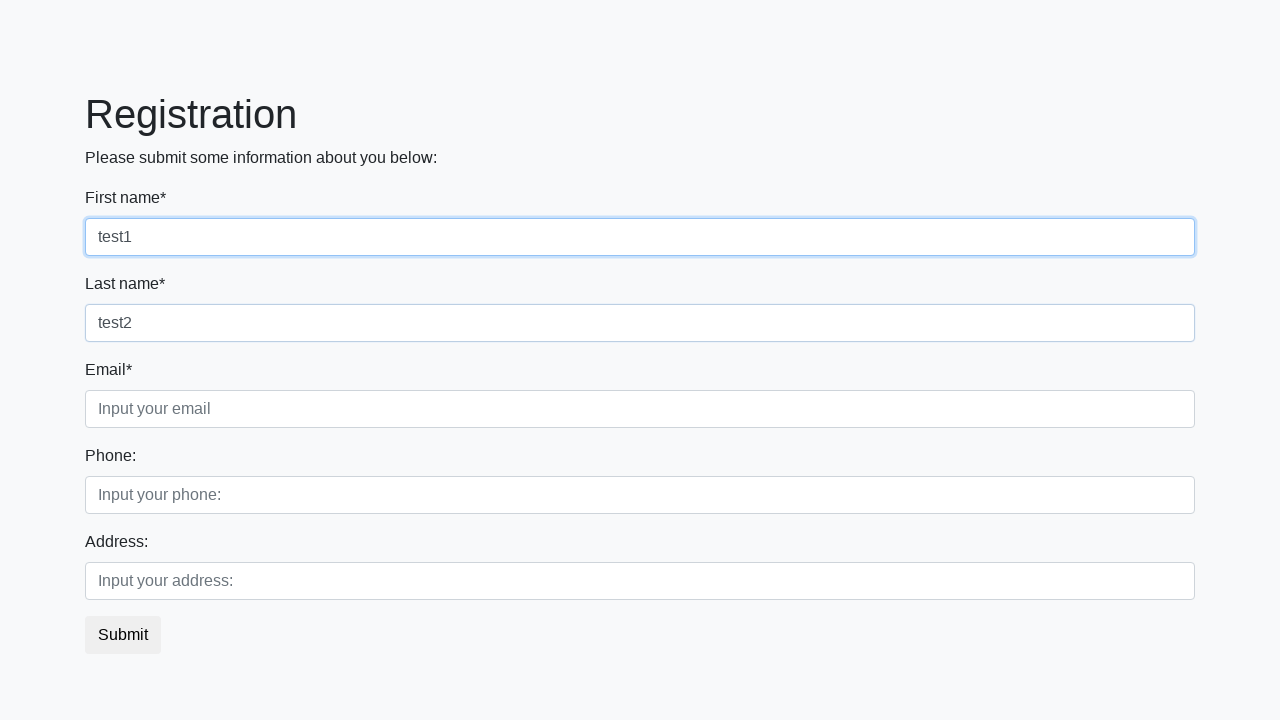

Filled email field with 'test3' on div.first_block input.form-control.third
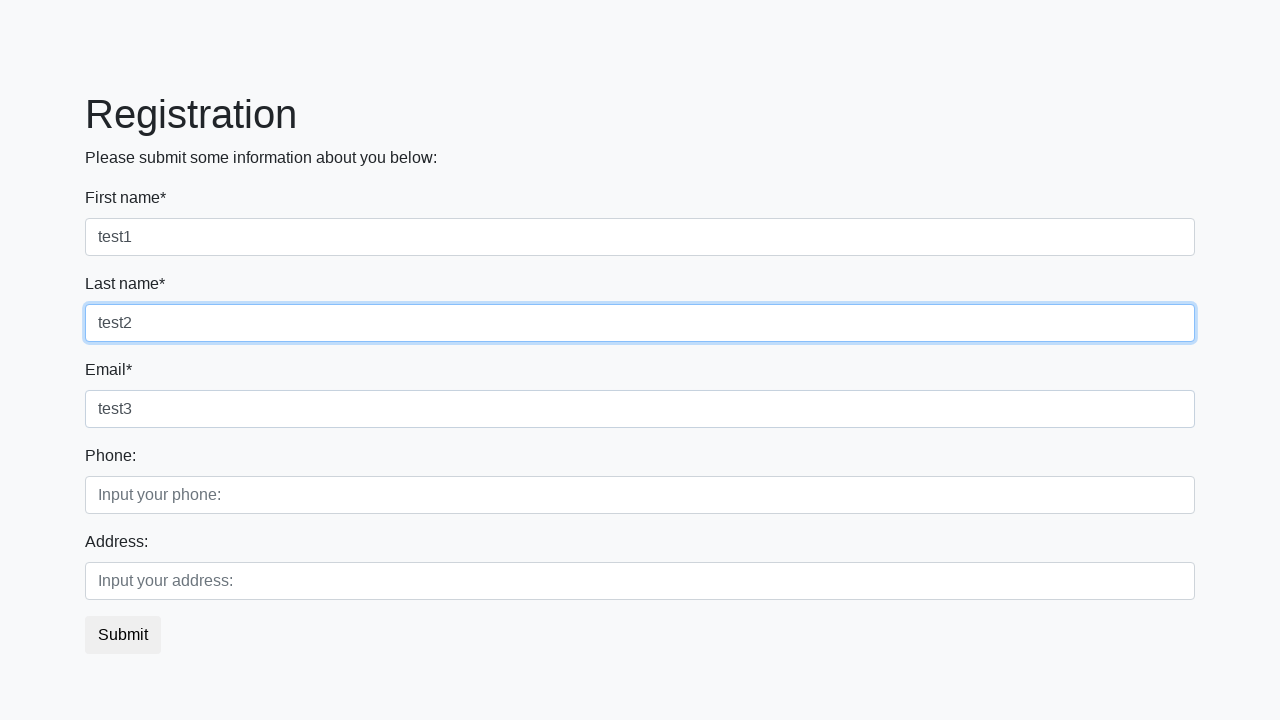

Clicked submit button at (123, 635) on button.btn
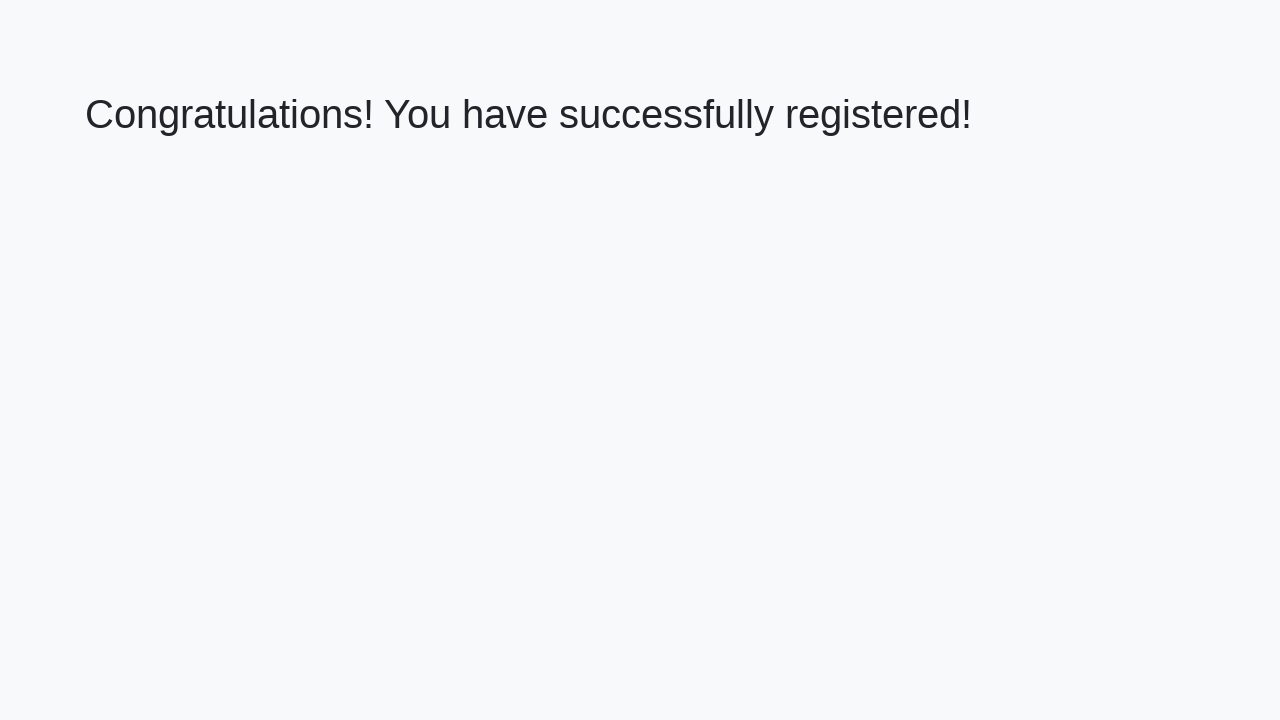

Success message heading loaded
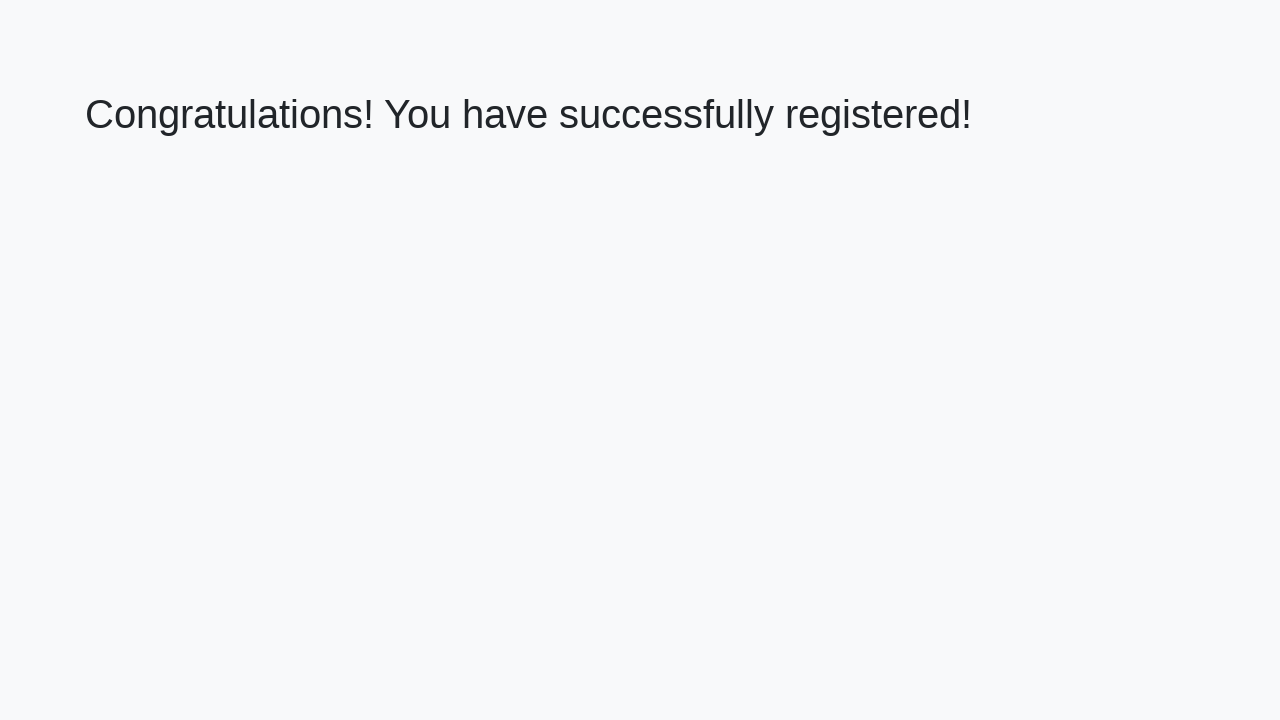

Retrieved success message text
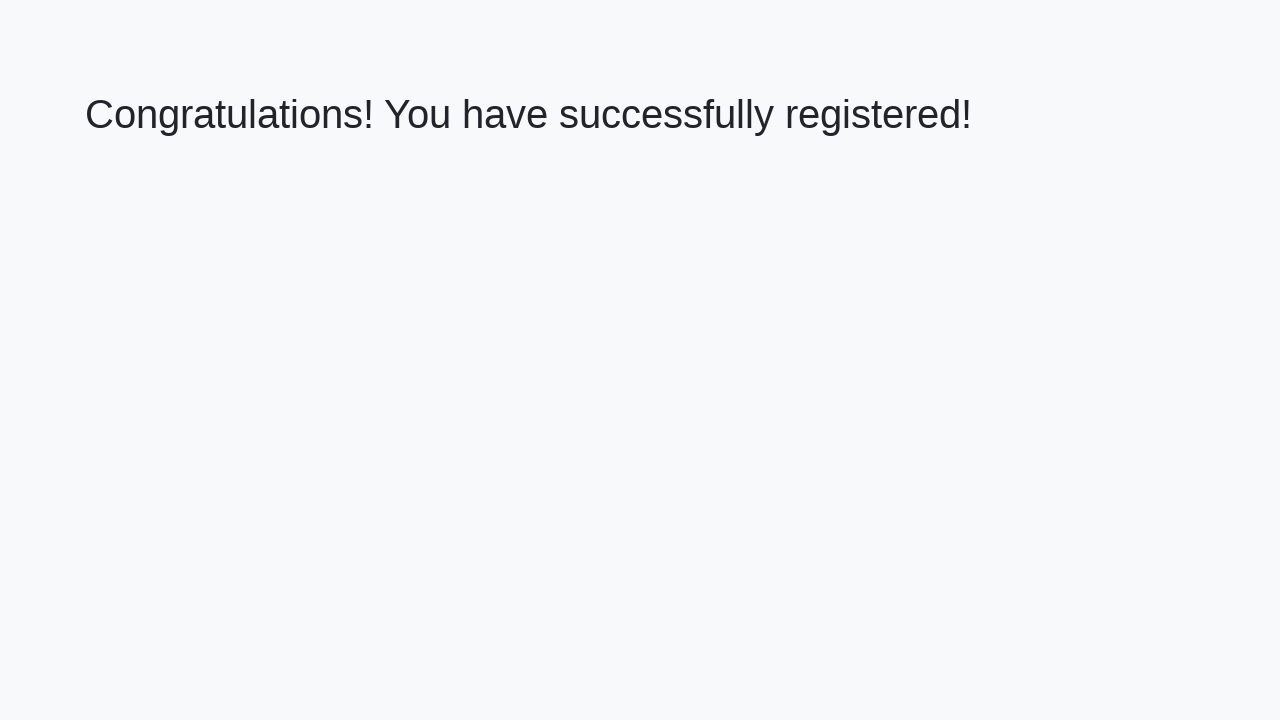

Verified success message: 'Congratulations! You have successfully registered!'
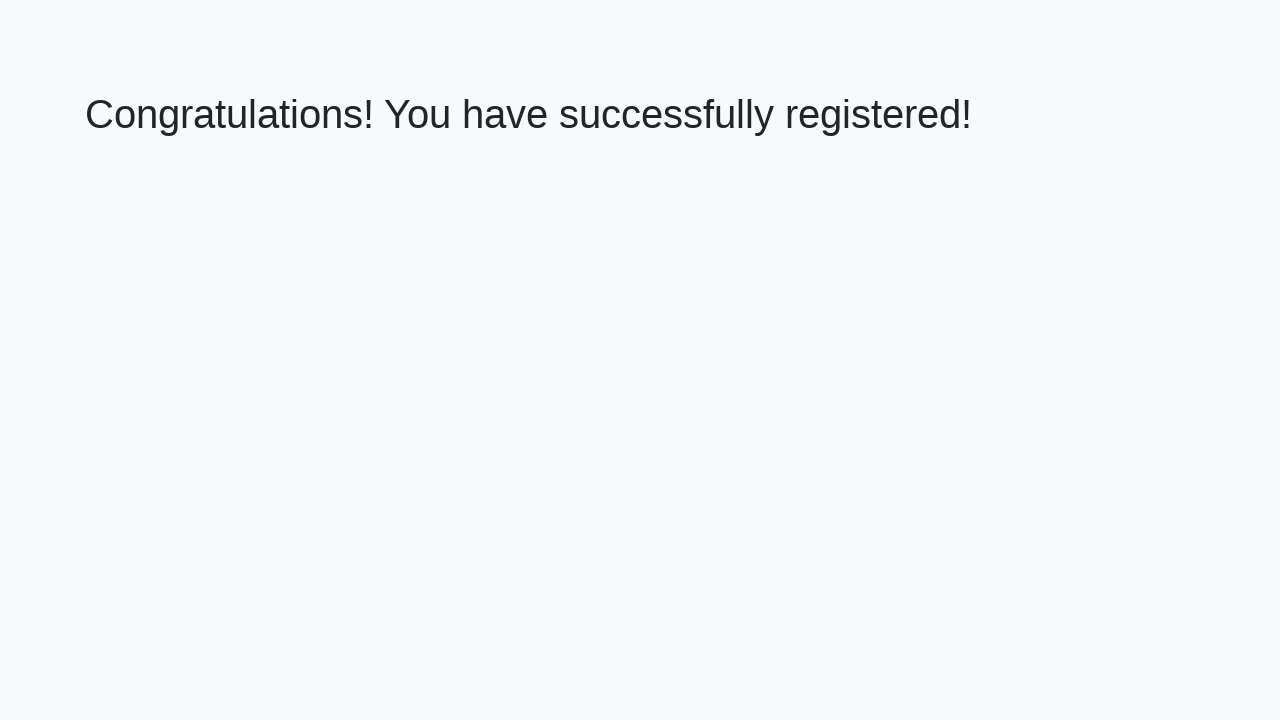

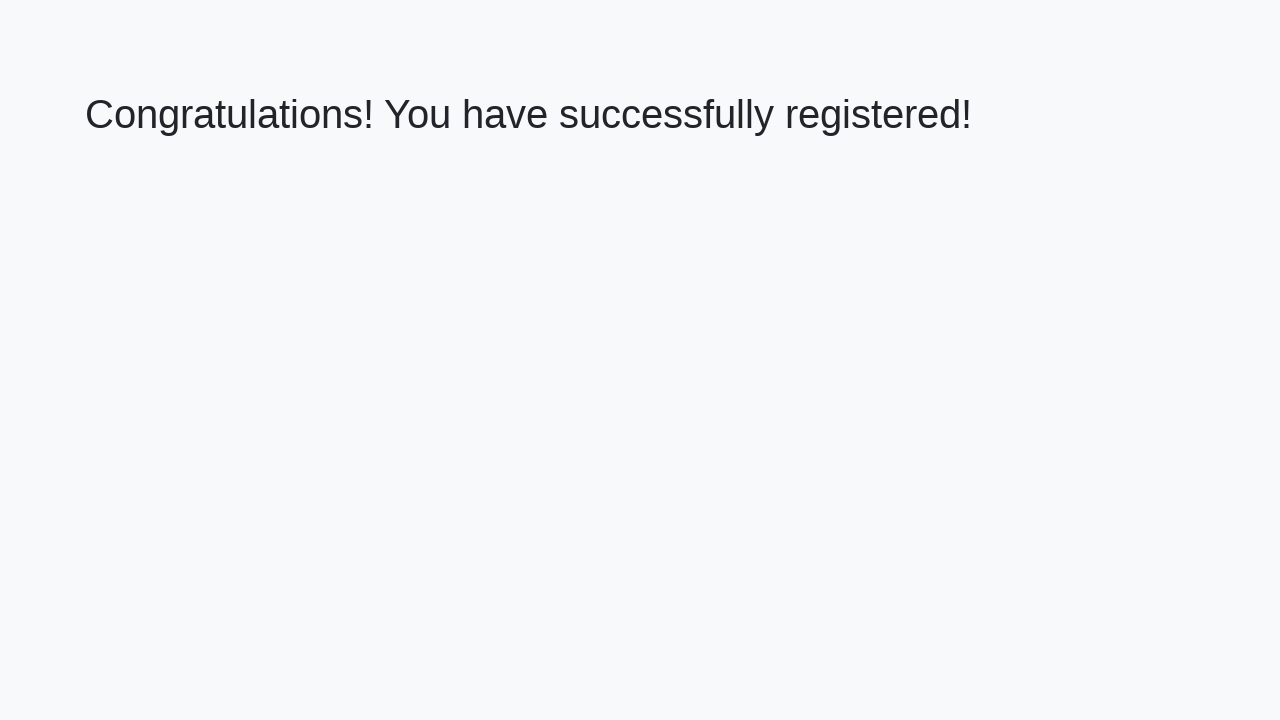